Tests product search functionality on a grocery demo site by typing a search term, verifying product counts, clicking add to cart on a specific product, and iterating through products to add Cashews to cart.

Starting URL: https://rahulshettyacademy.com/seleniumPractise/#/

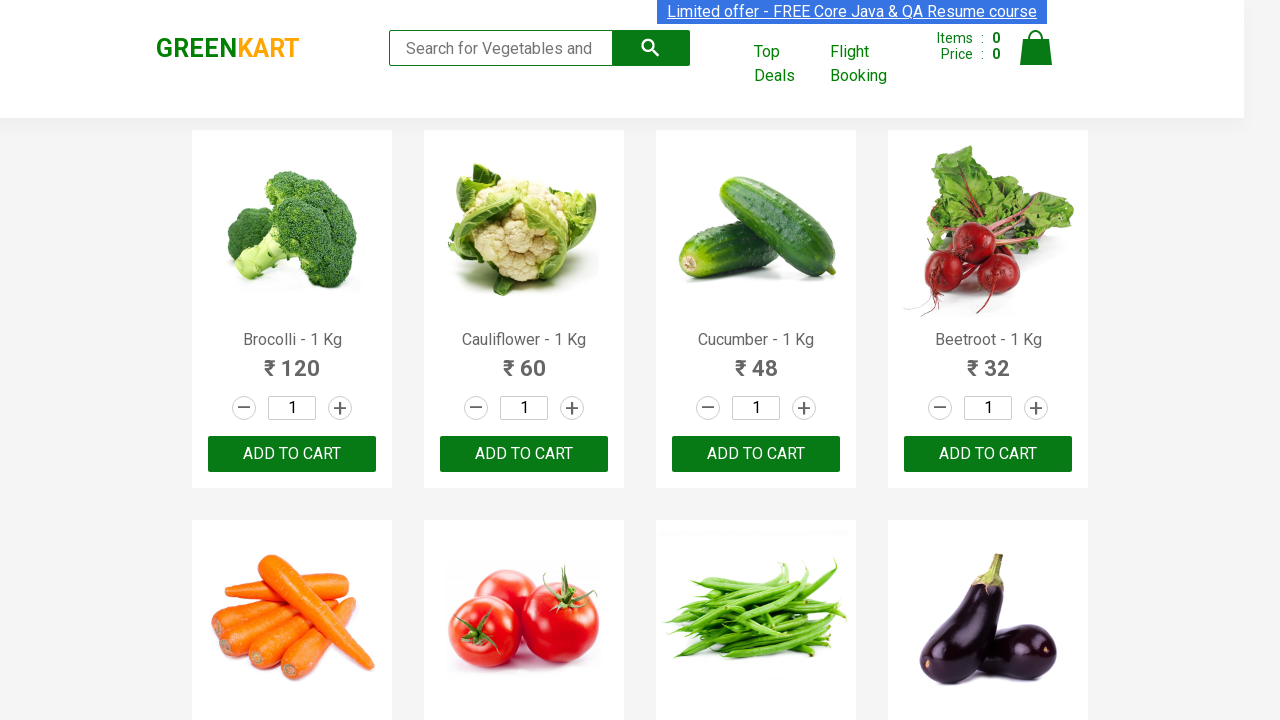

Filled search field with 'ca' on .search-keyword
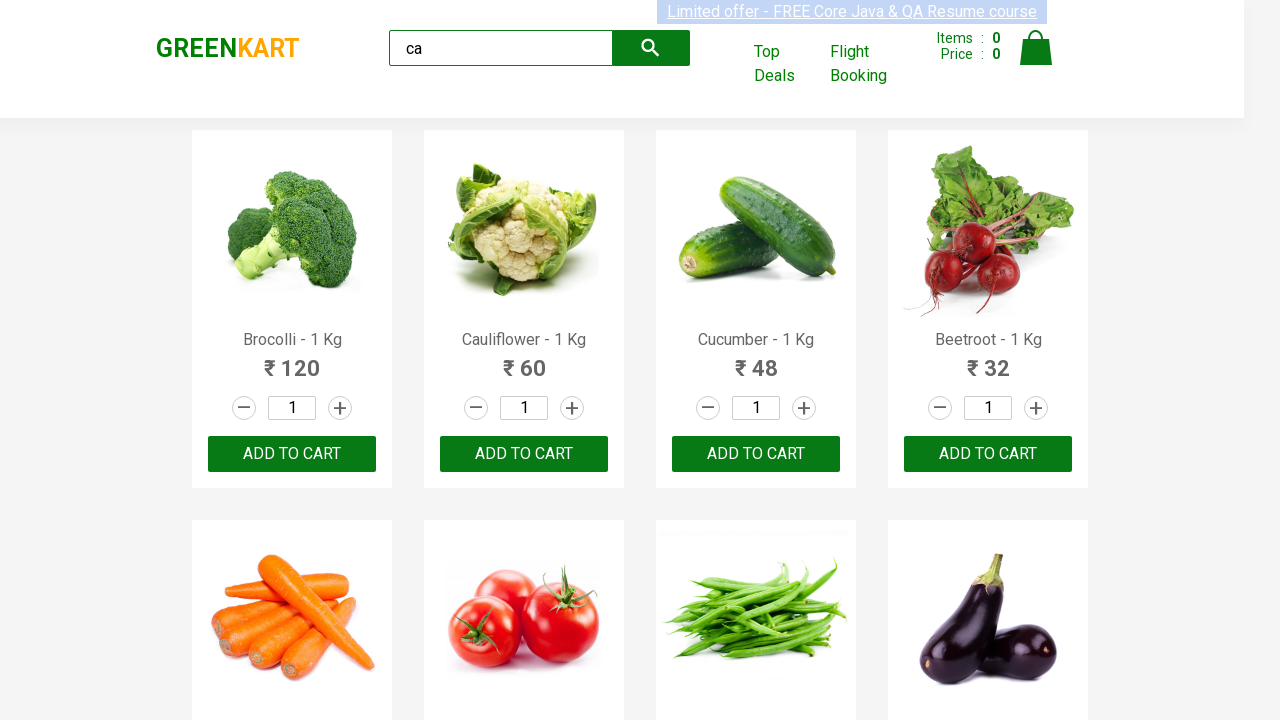

Waited for products to load
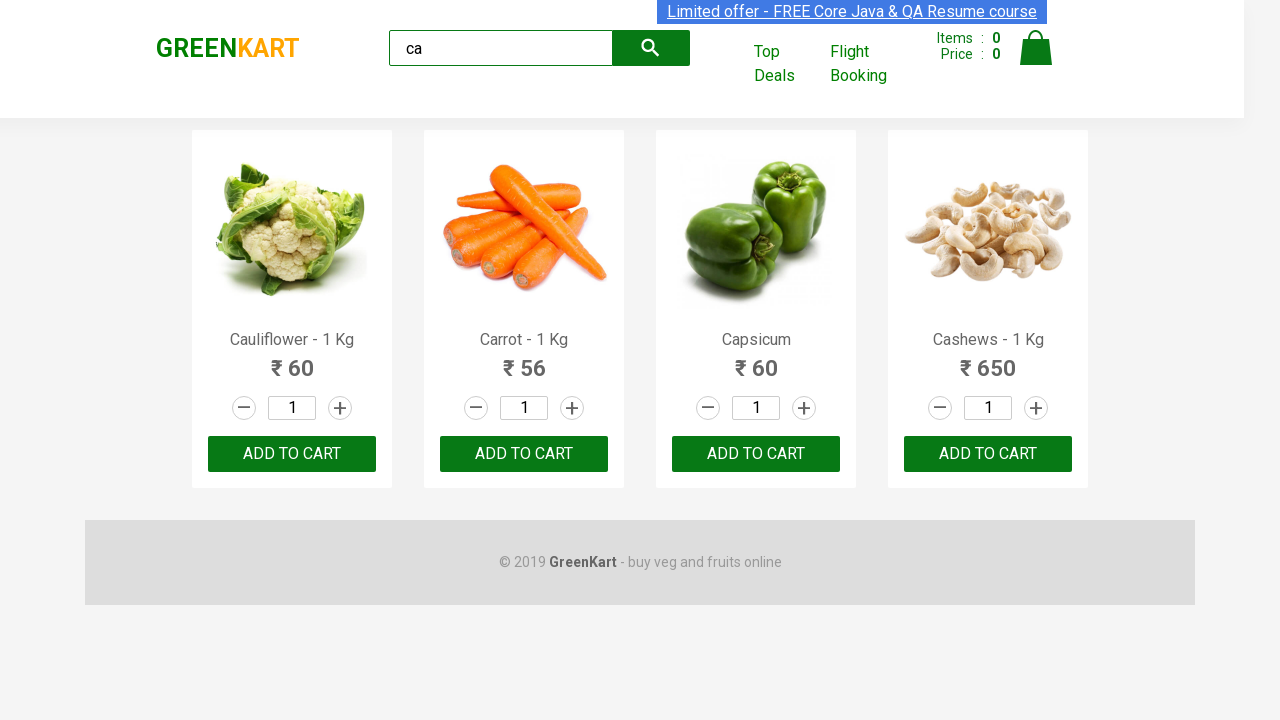

Verified 5 total products found
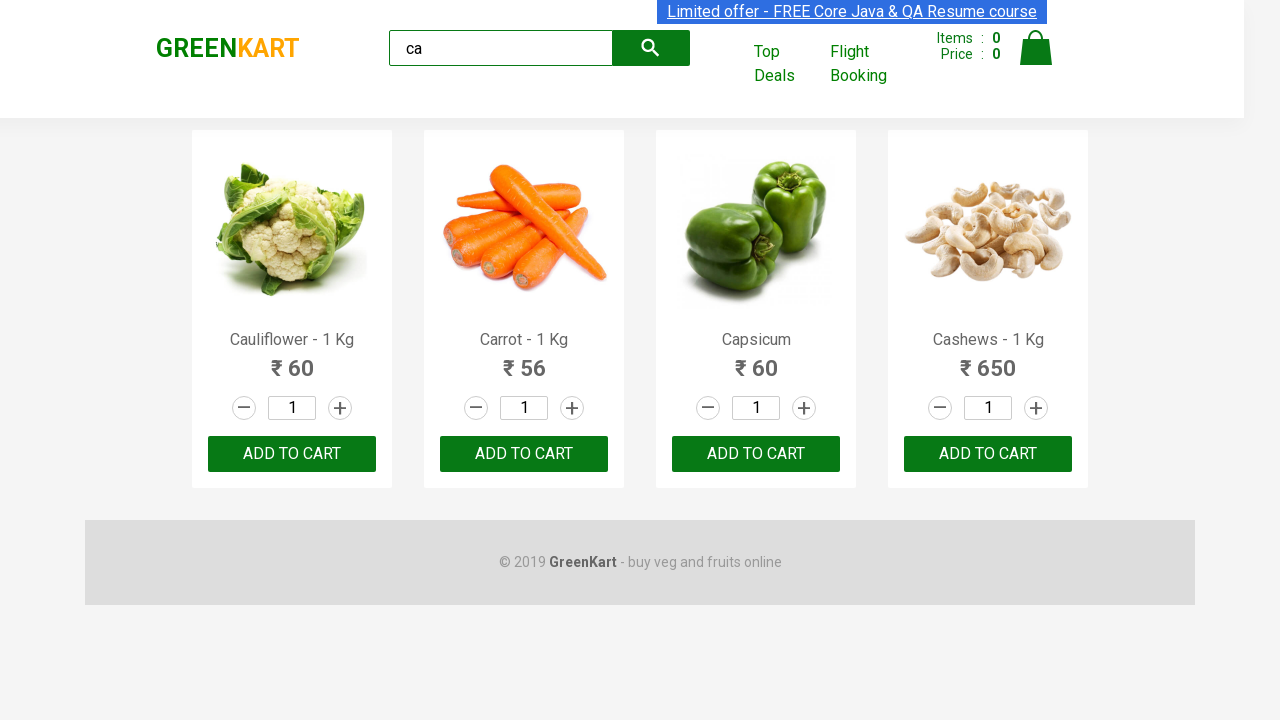

Verified 4 visible products on page
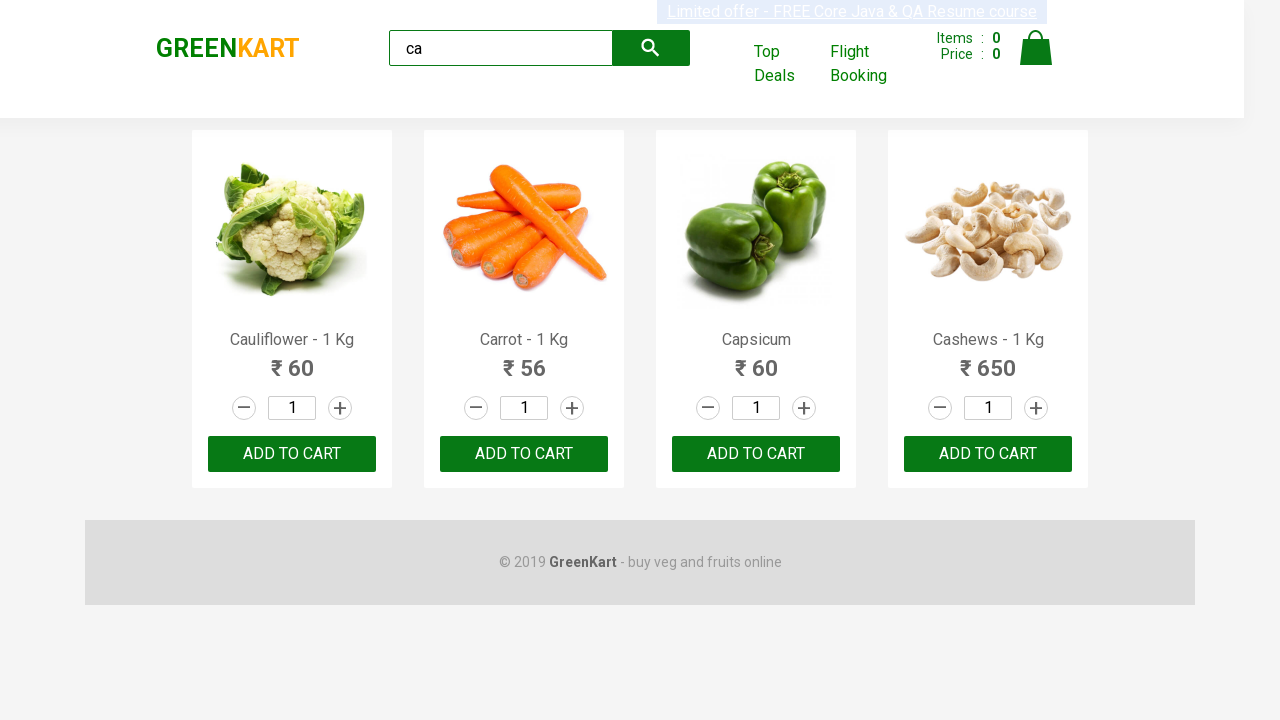

Clicked ADD TO CART button on third product at (756, 454) on .products .product >> nth=2 >> button >> internal:has-text="ADD TO CART"i
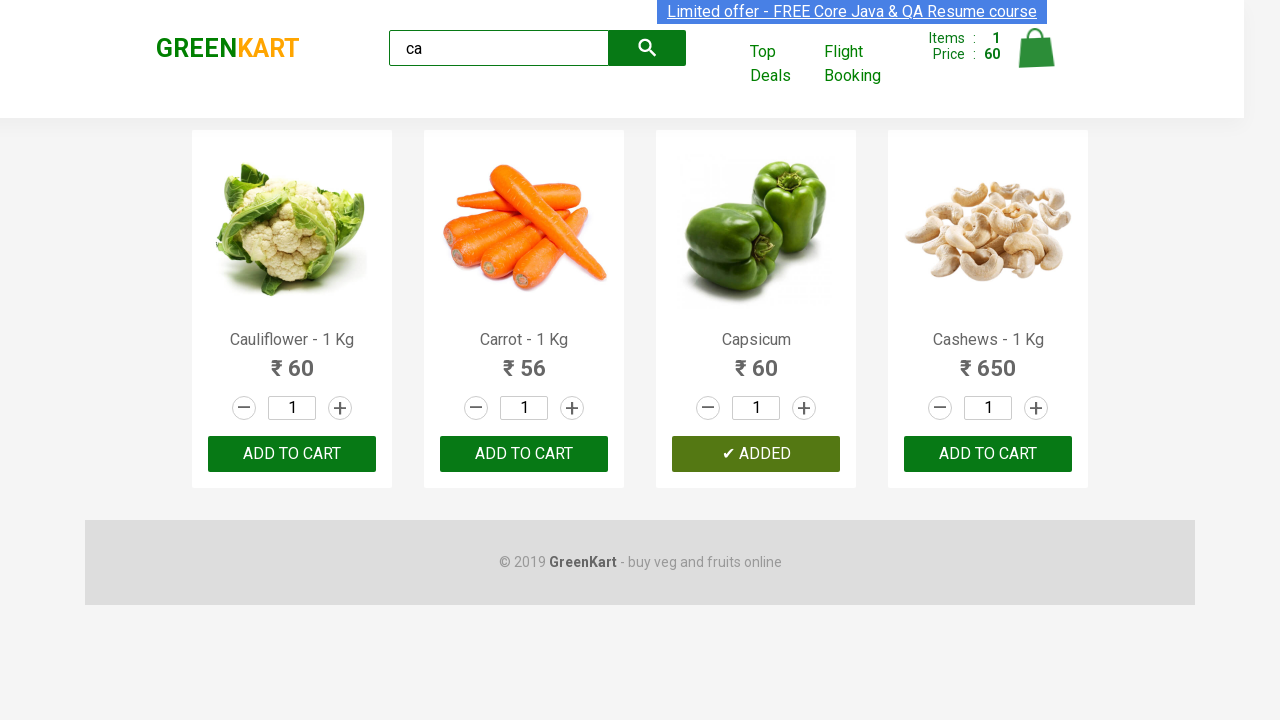

Verified brand text is 'GREENKART'
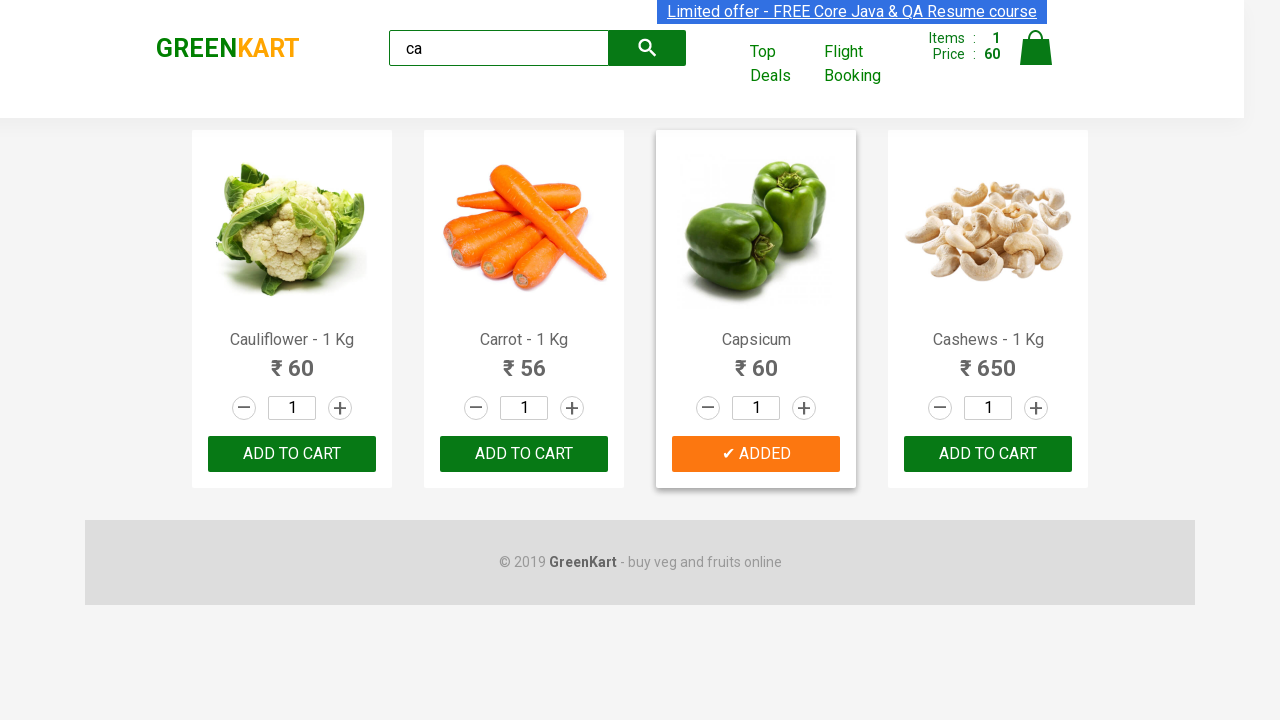

Retrieved product name: 'Cauliflower - 1 Kg'
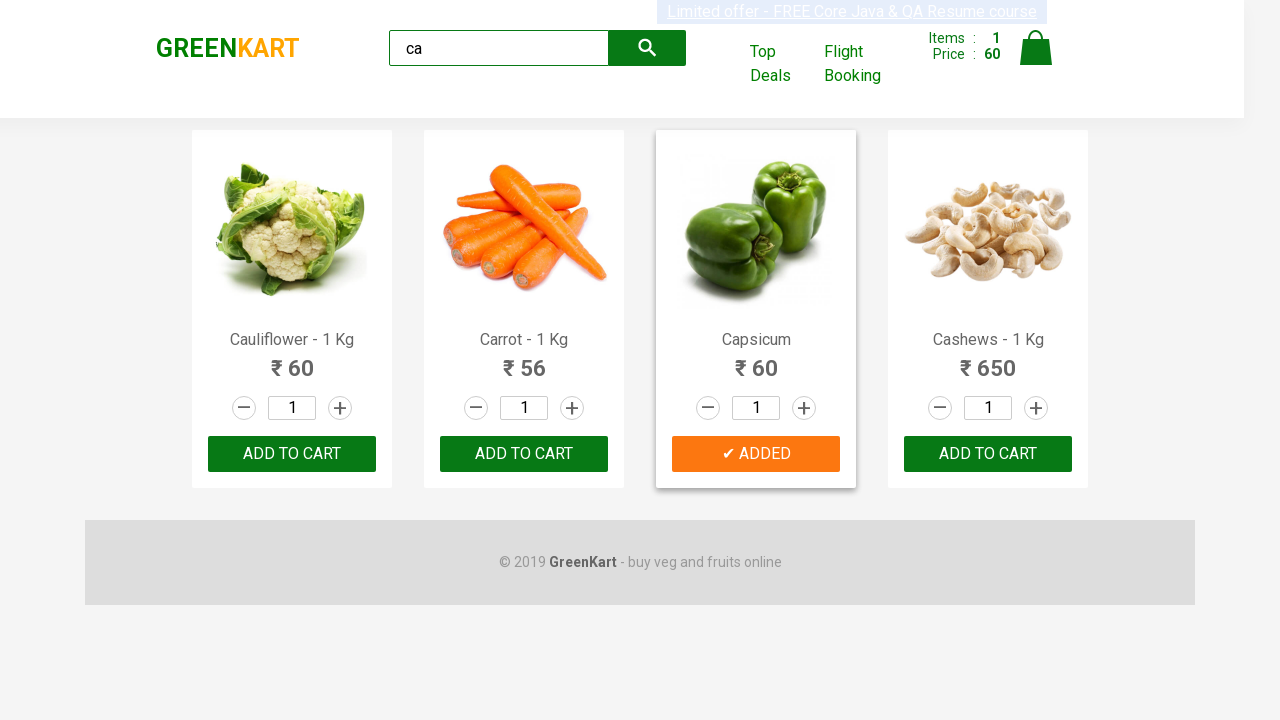

Retrieved product name: 'Carrot - 1 Kg'
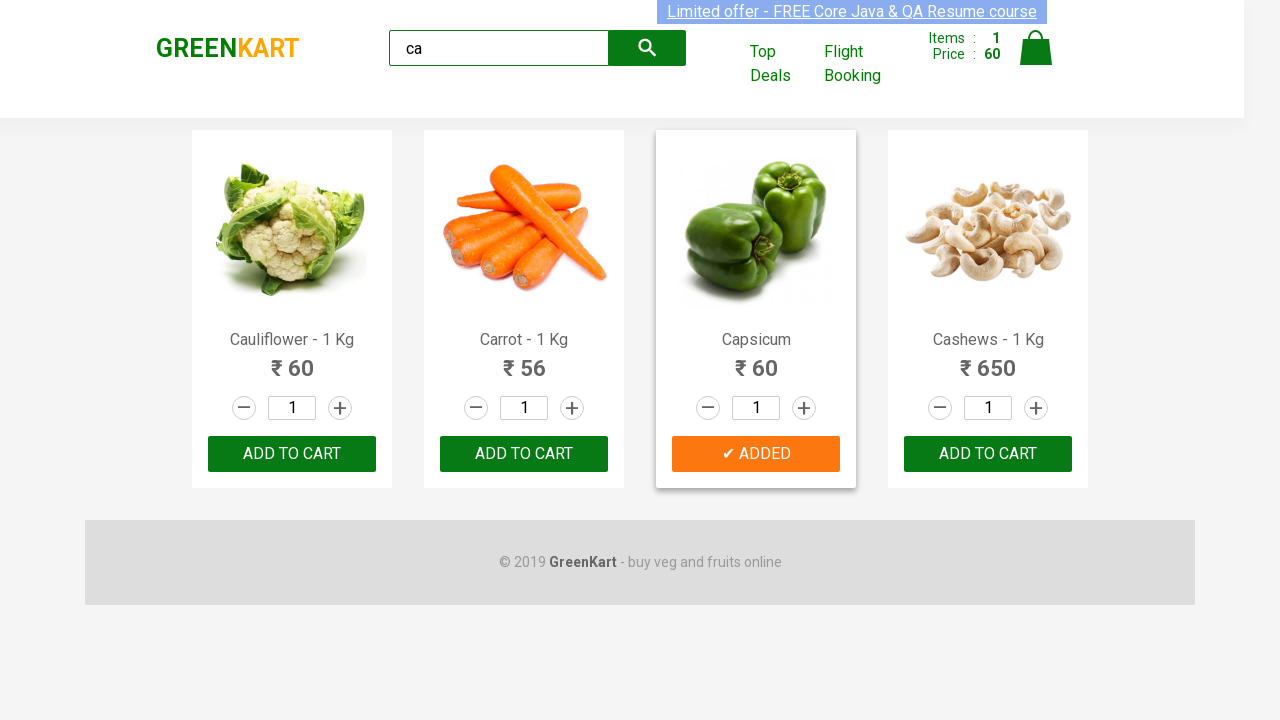

Retrieved product name: 'Capsicum'
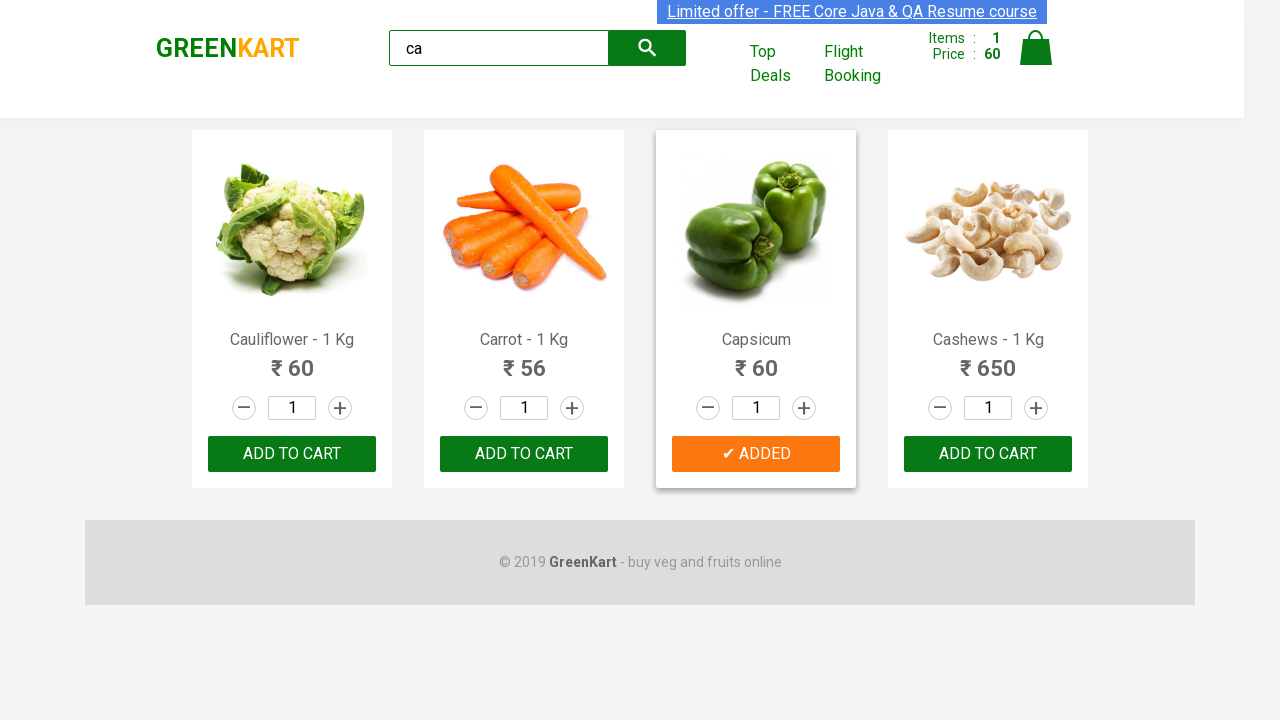

Retrieved product name: 'Cashews - 1 Kg'
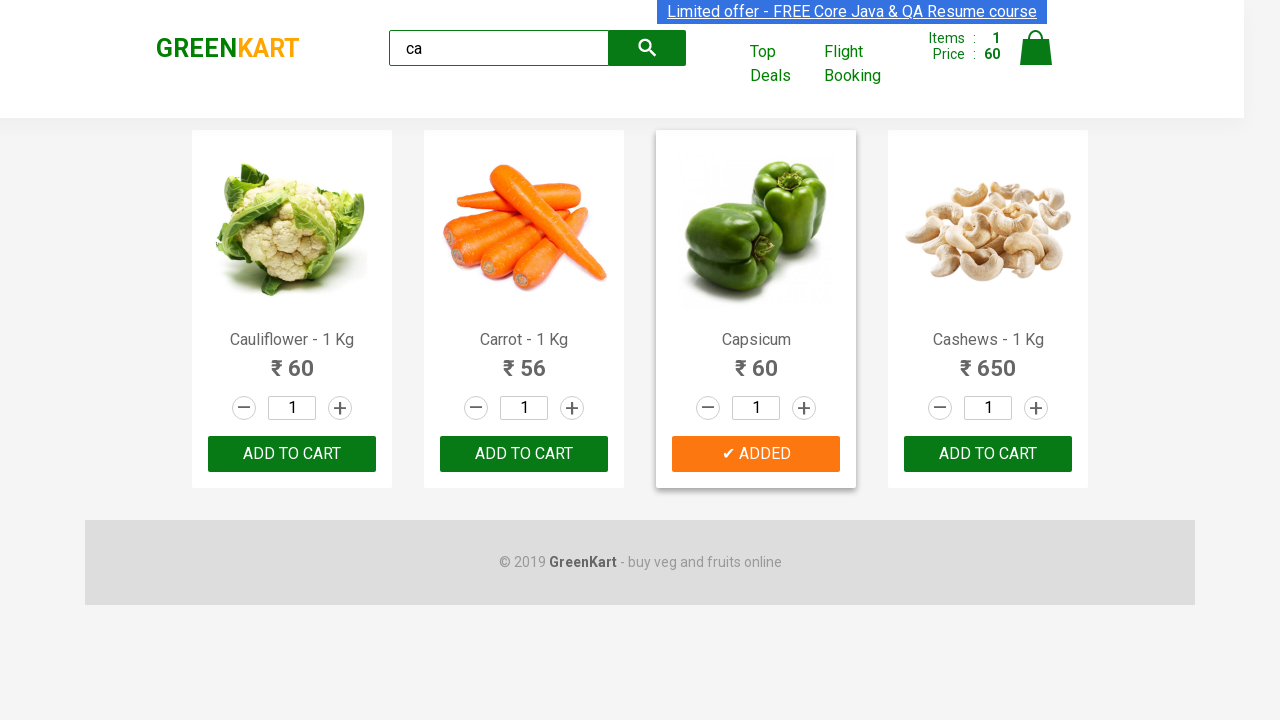

Found and clicked ADD TO CART for Cashews product at (988, 454) on .products .product >> nth=3 >> button
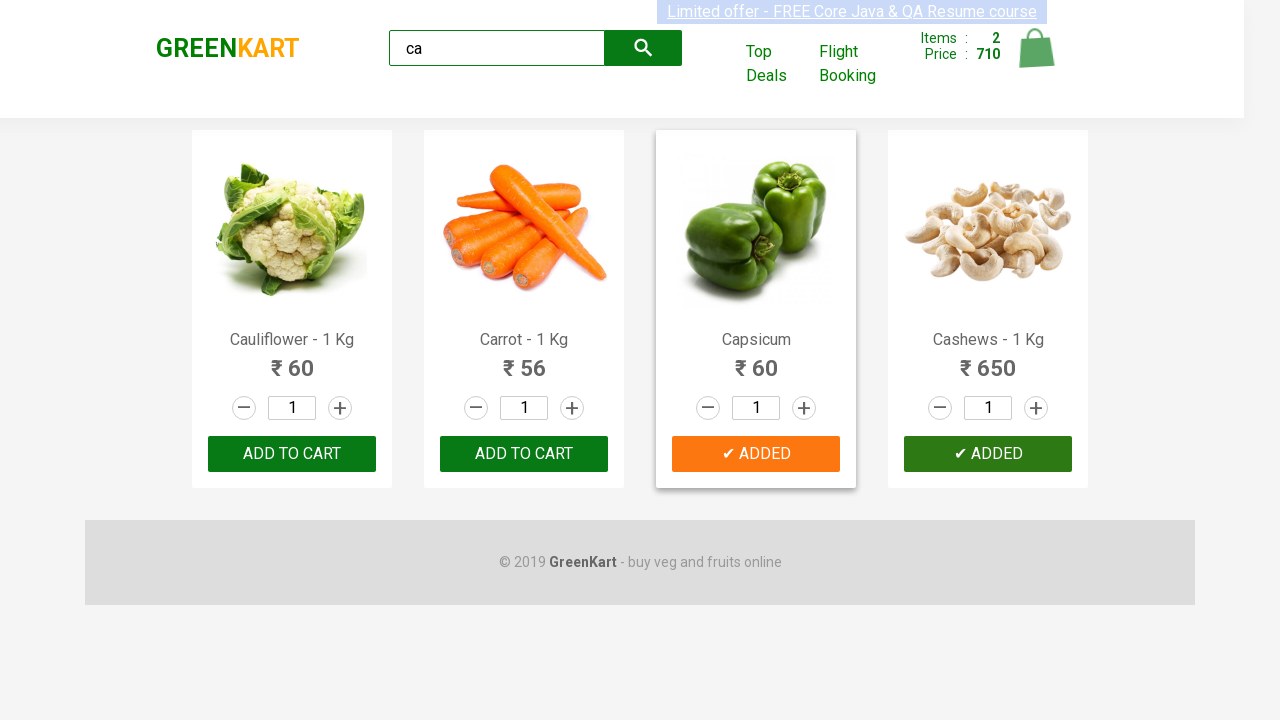

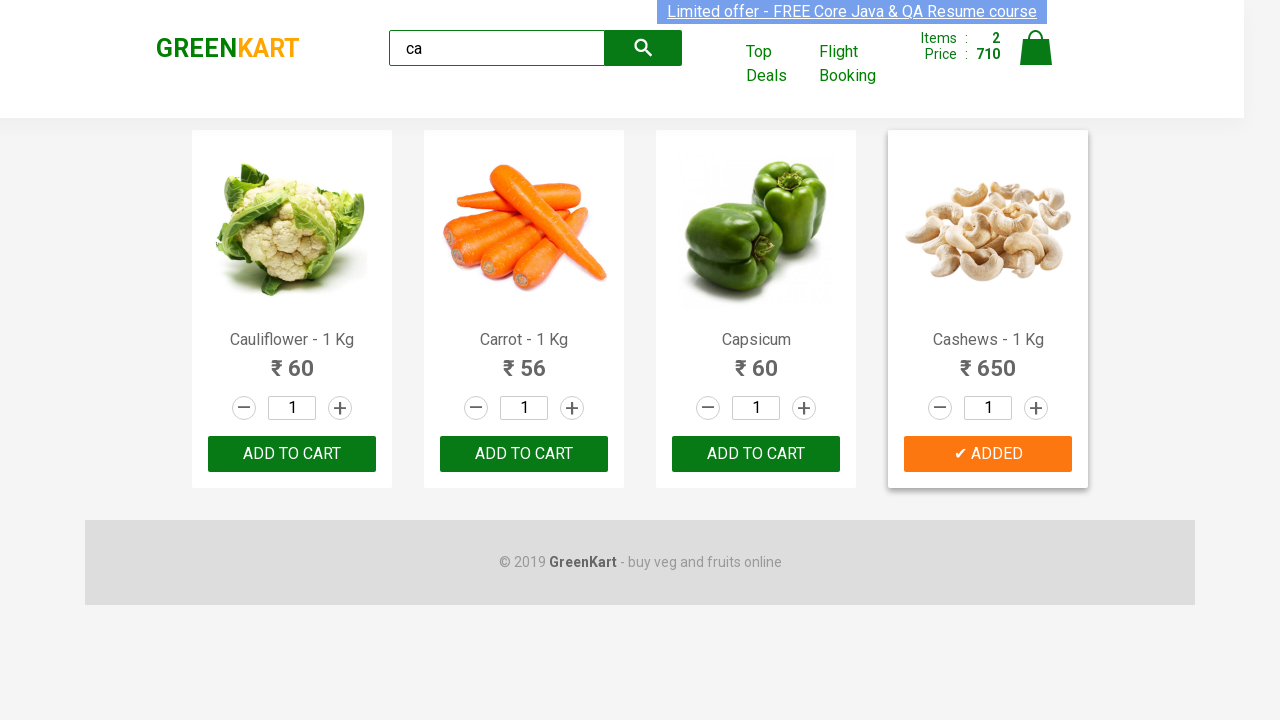